Tests frame handling by switching between multiple frames and nested iframes, filling text fields in each frame and clicking a radio button in a nested iframe

Starting URL: https://ui.vision/demo/webtest/frames/

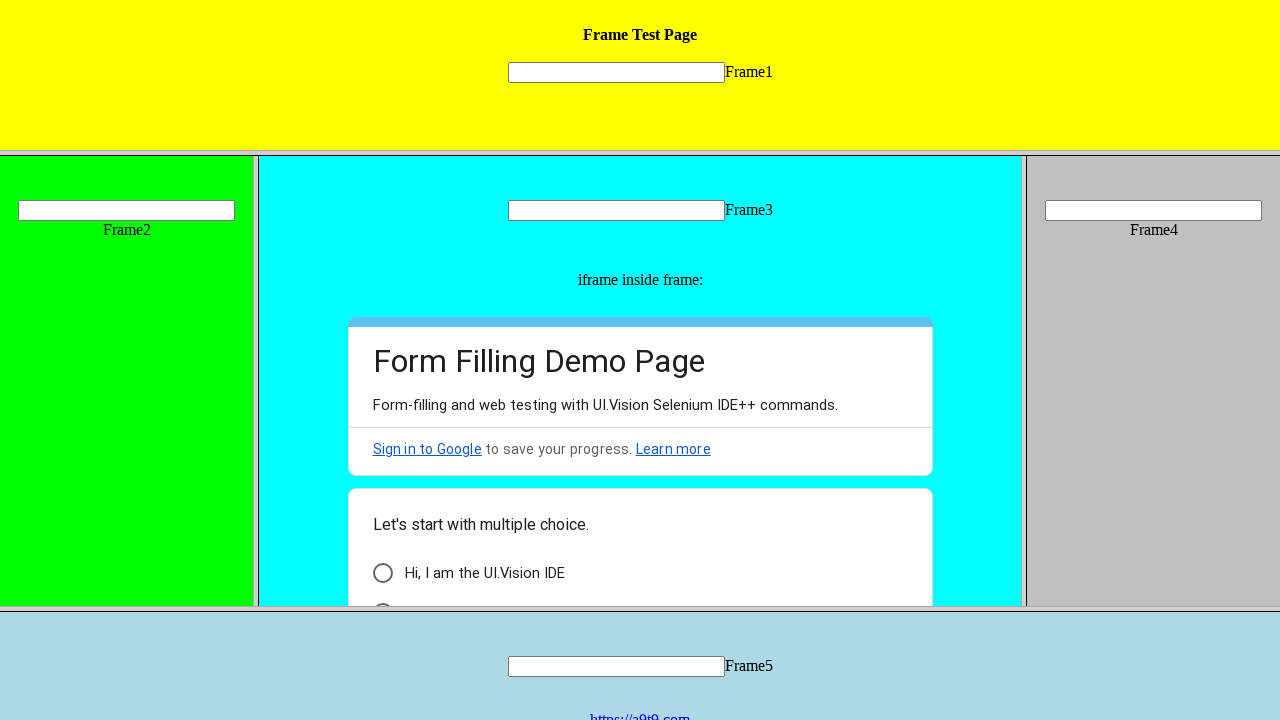

Located Frame1 element
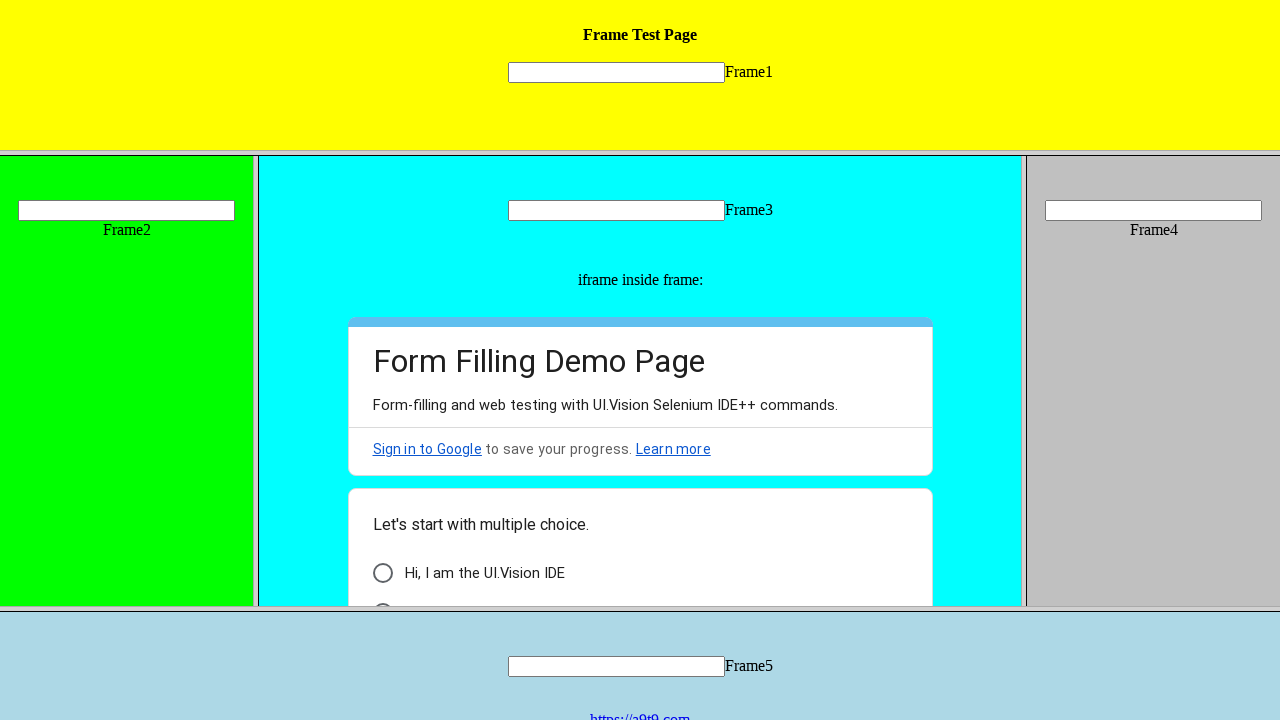

Filled text field in Frame1 with 'Welcome' on frame[src='frame_1.html'] >> internal:control=enter-frame >> input[name='mytext1
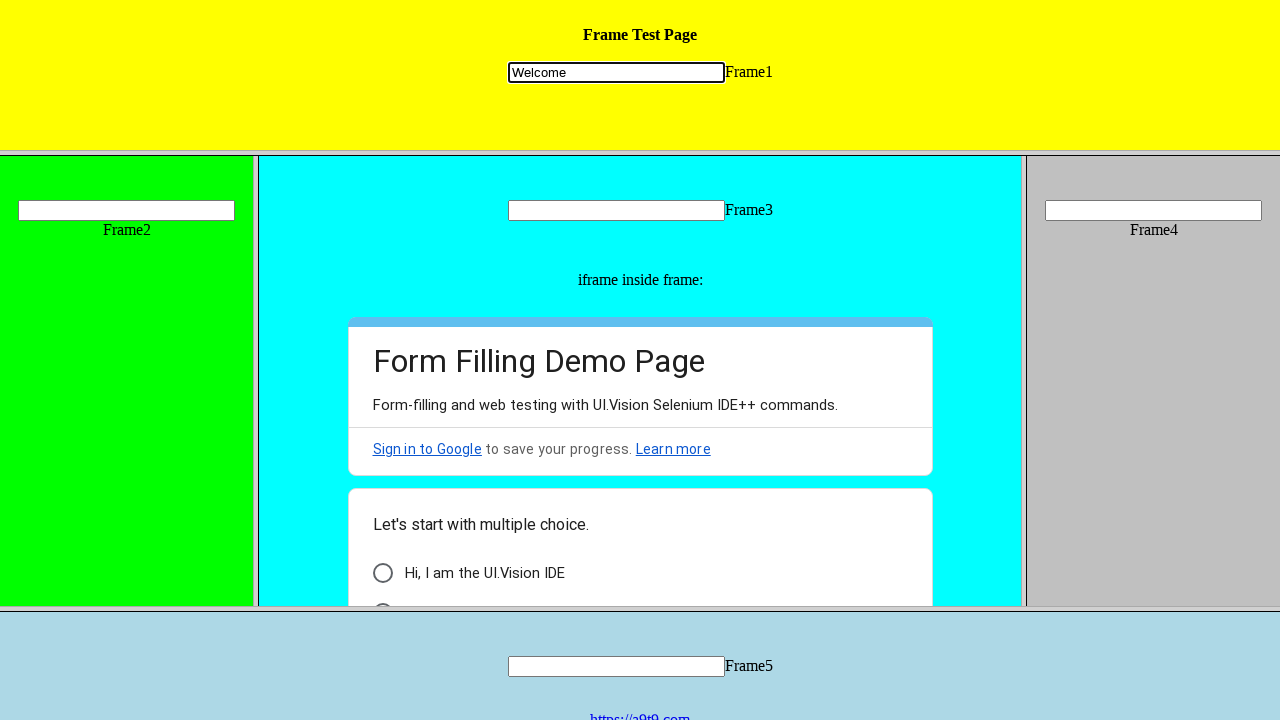

Located Frame2 element
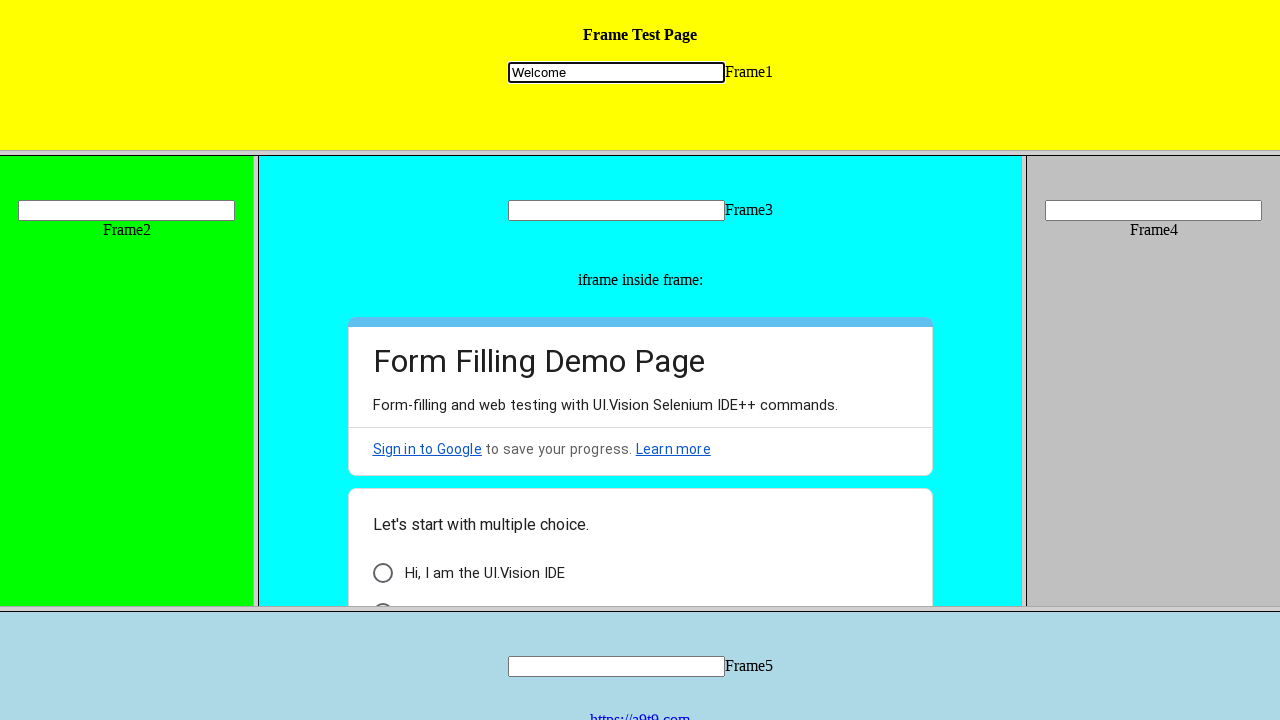

Filled text field in Frame2 with 'Selenium' on frame[src='frame_2.html'] >> internal:control=enter-frame >> input[name='mytext2
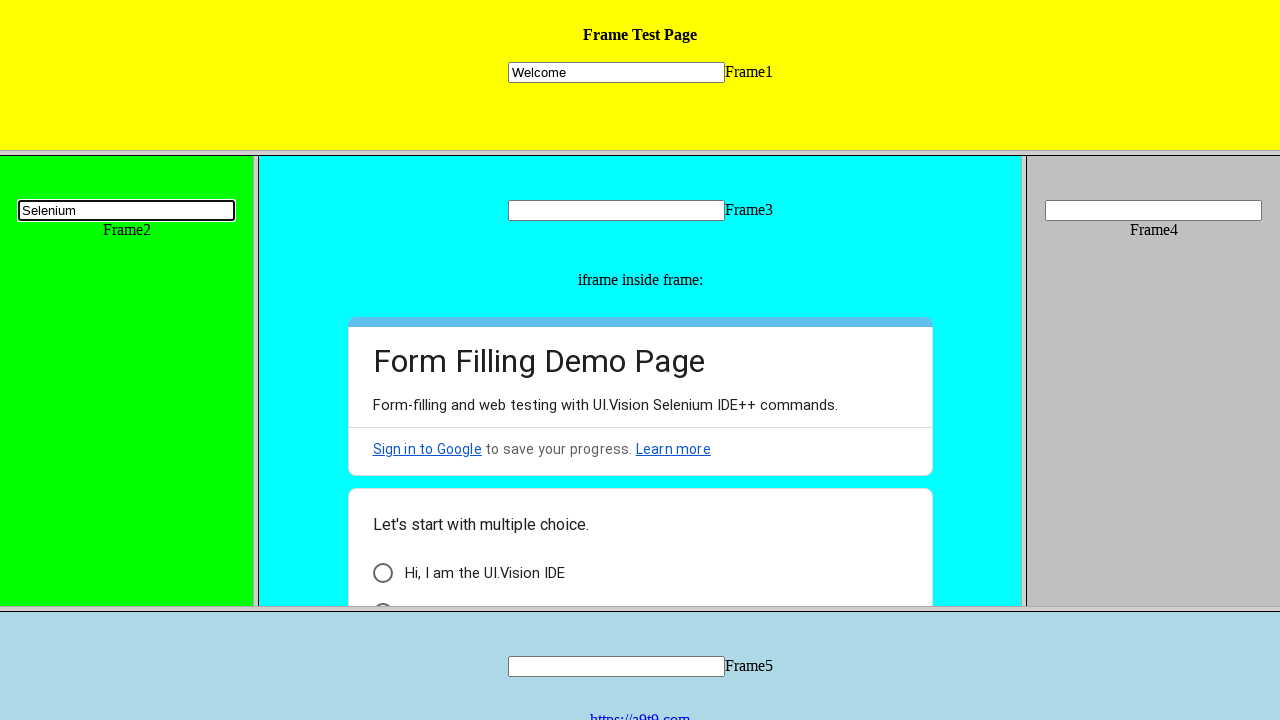

Located Frame3 element
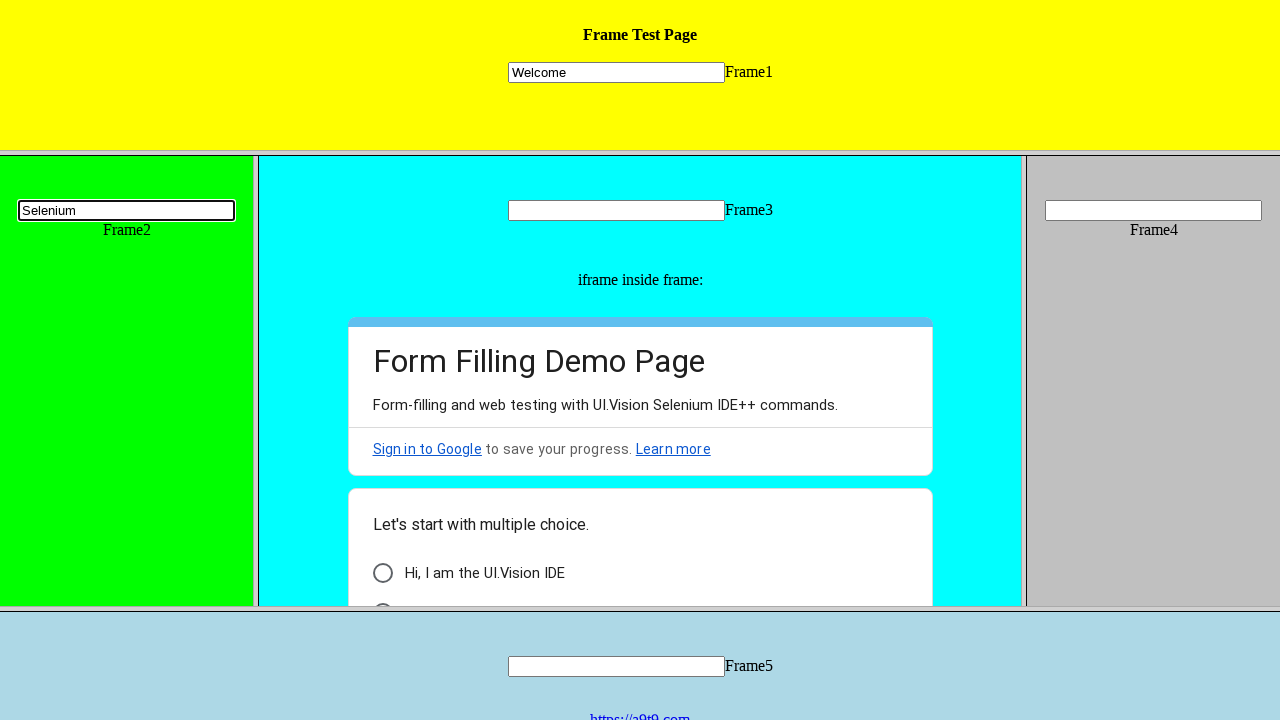

Filled text field in Frame3 with 'Java' on frame[src='frame_3.html'] >> internal:control=enter-frame >> input[name='mytext3
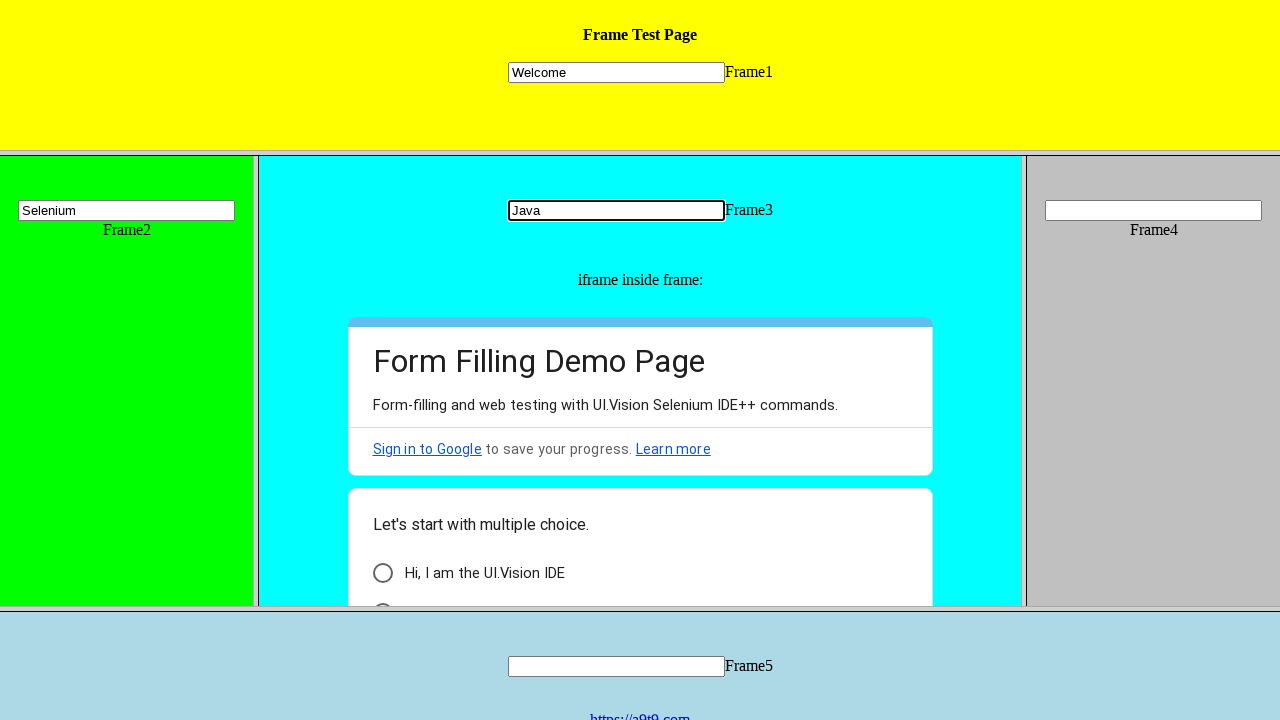

Located nested iframe within Frame3
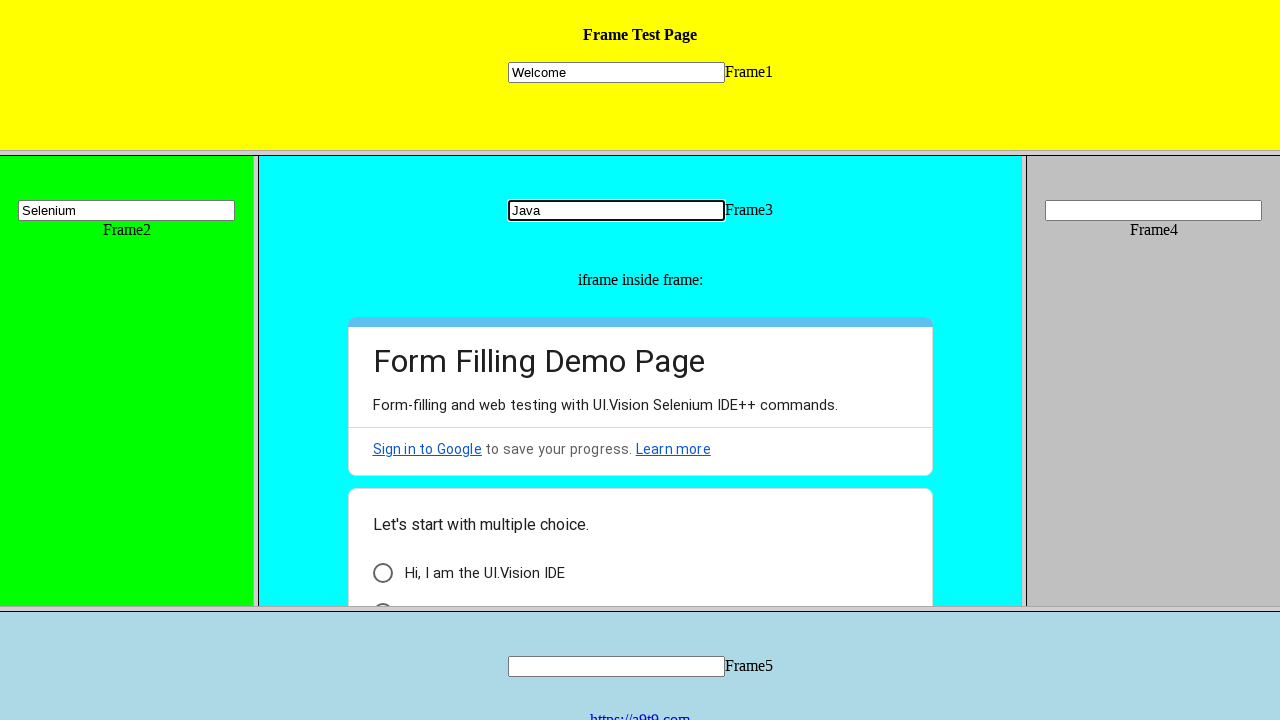

Clicked radio button in nested iframe at (382, 596) on frame[src='frame_3.html'] >> internal:control=enter-frame >> iframe >> internal:
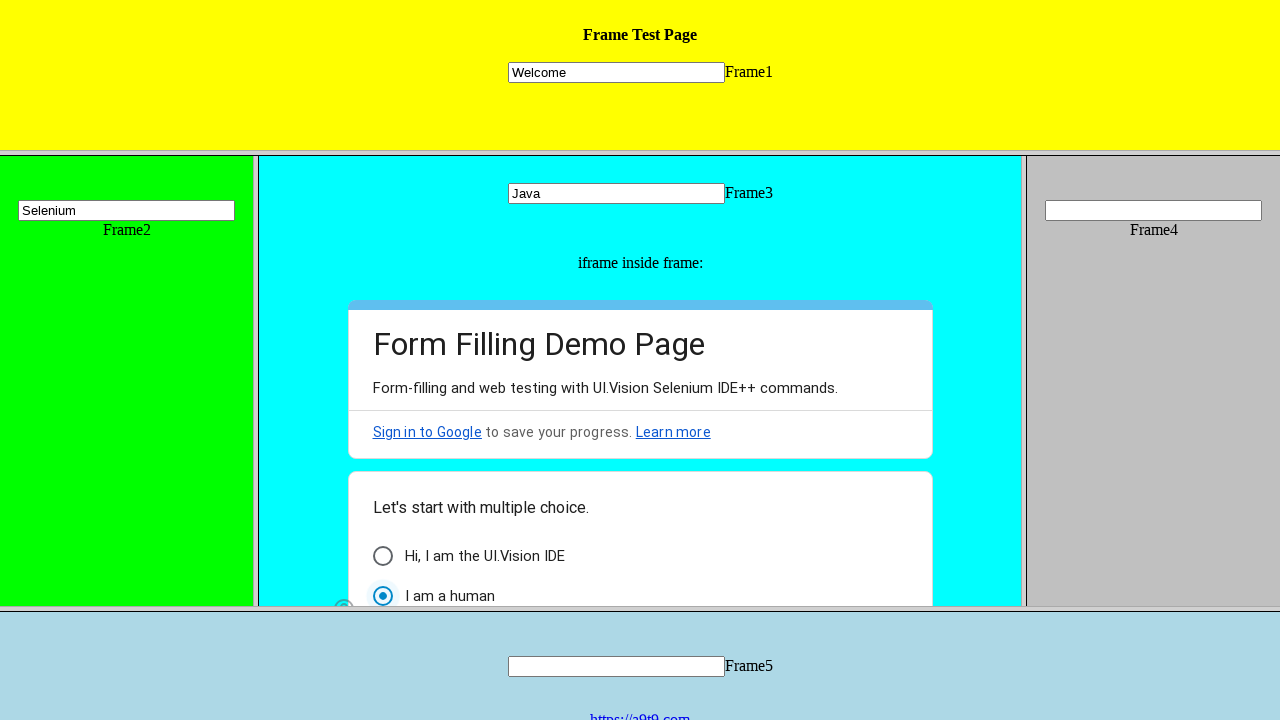

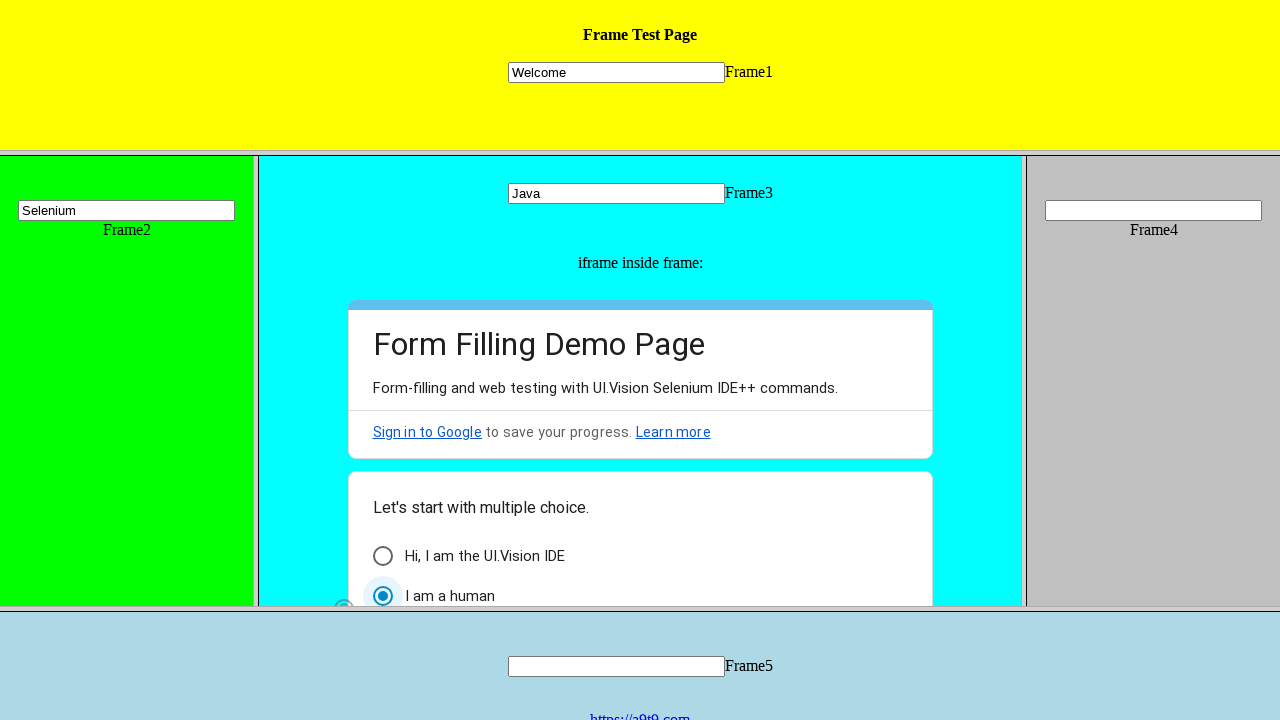